Tests double-click functionality on the W3Schools tryit editor by switching to an iframe and performing a double-click action on a "Copy Text" button

Starting URL: https://www.w3schools.com/tags/tryit.asp?filename=tryhtml5_ev_ondblclick3

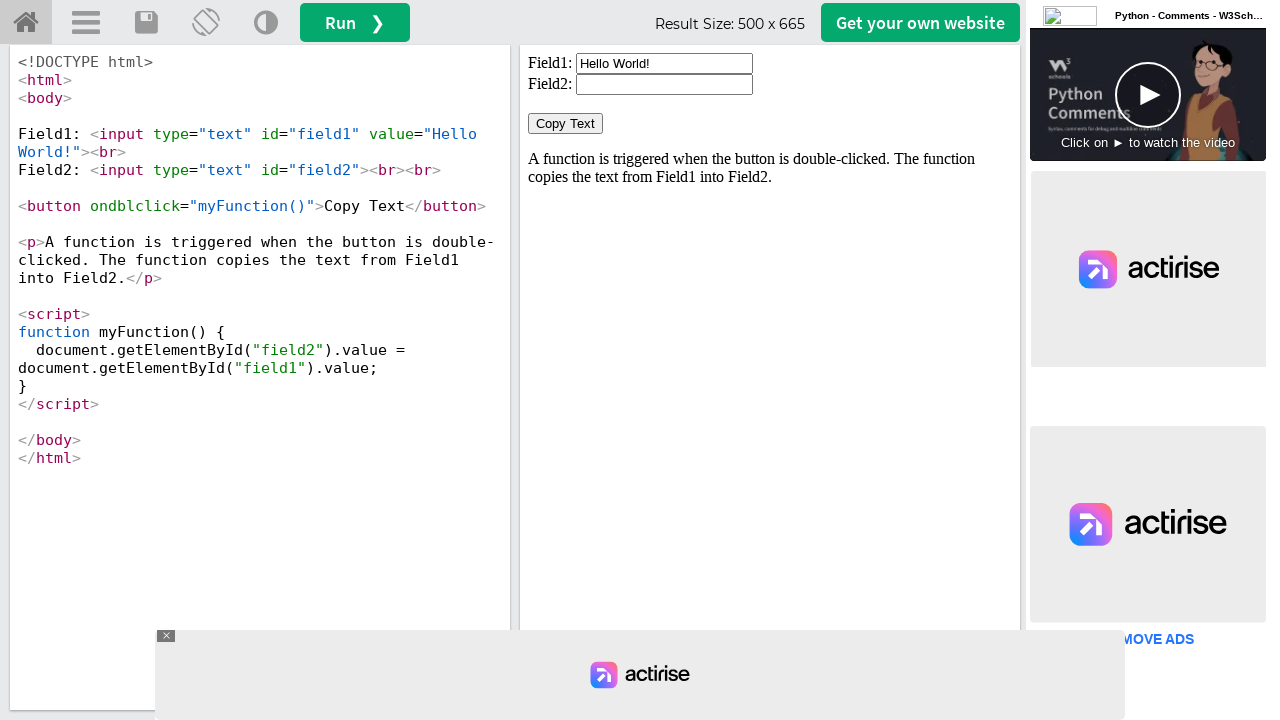

Located iframe with id 'iframeResult'
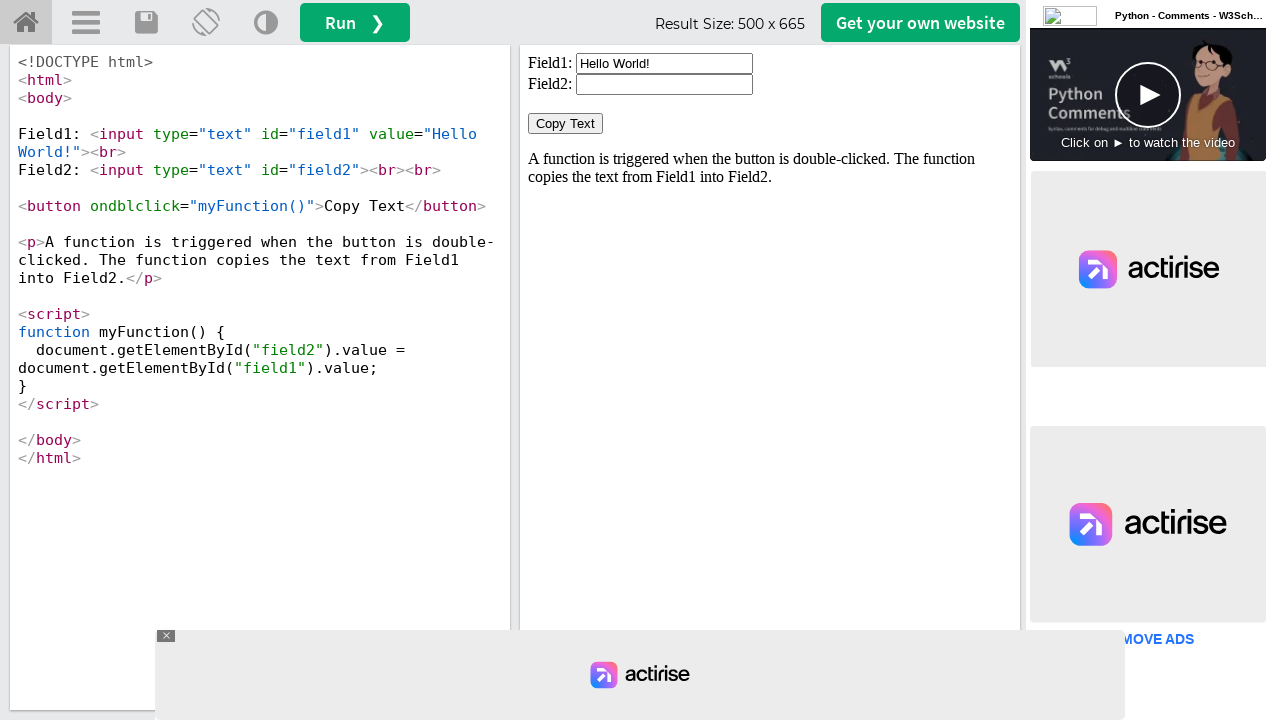

Double-clicked 'Copy Text' button in iframe at (566, 124) on #iframeResult >> internal:control=enter-frame >> xpath=//button[text()='Copy Tex
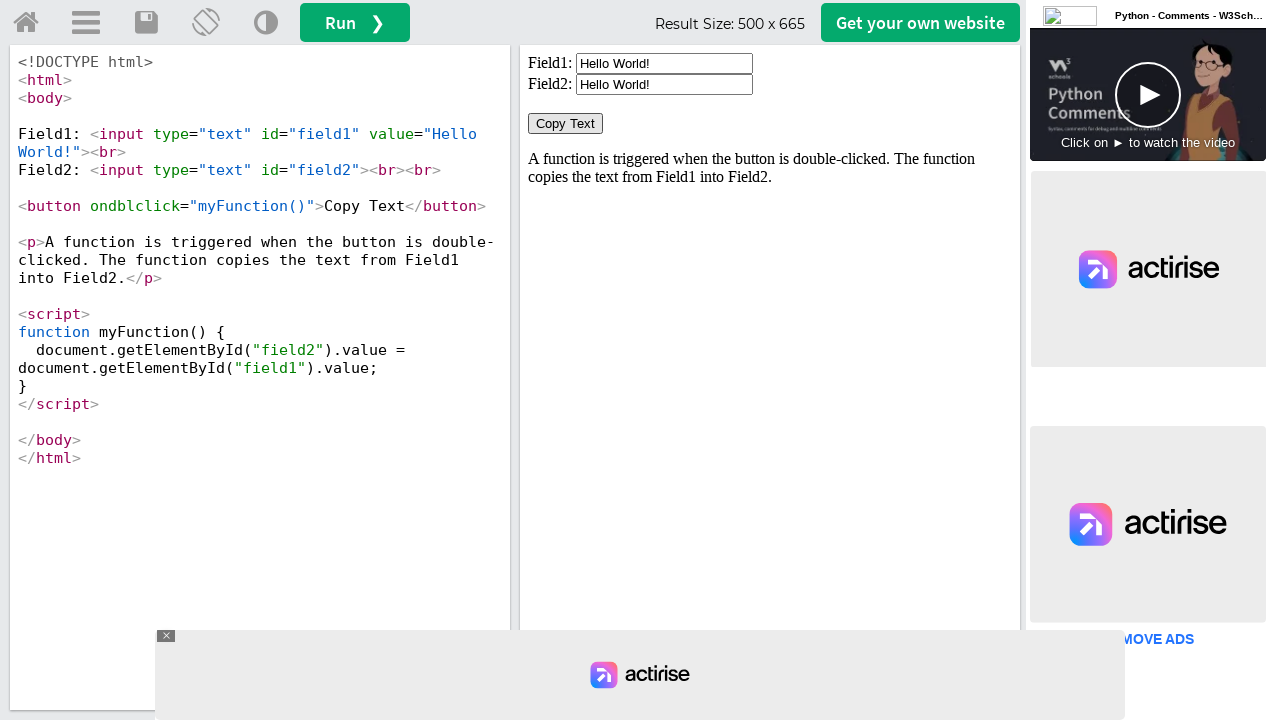

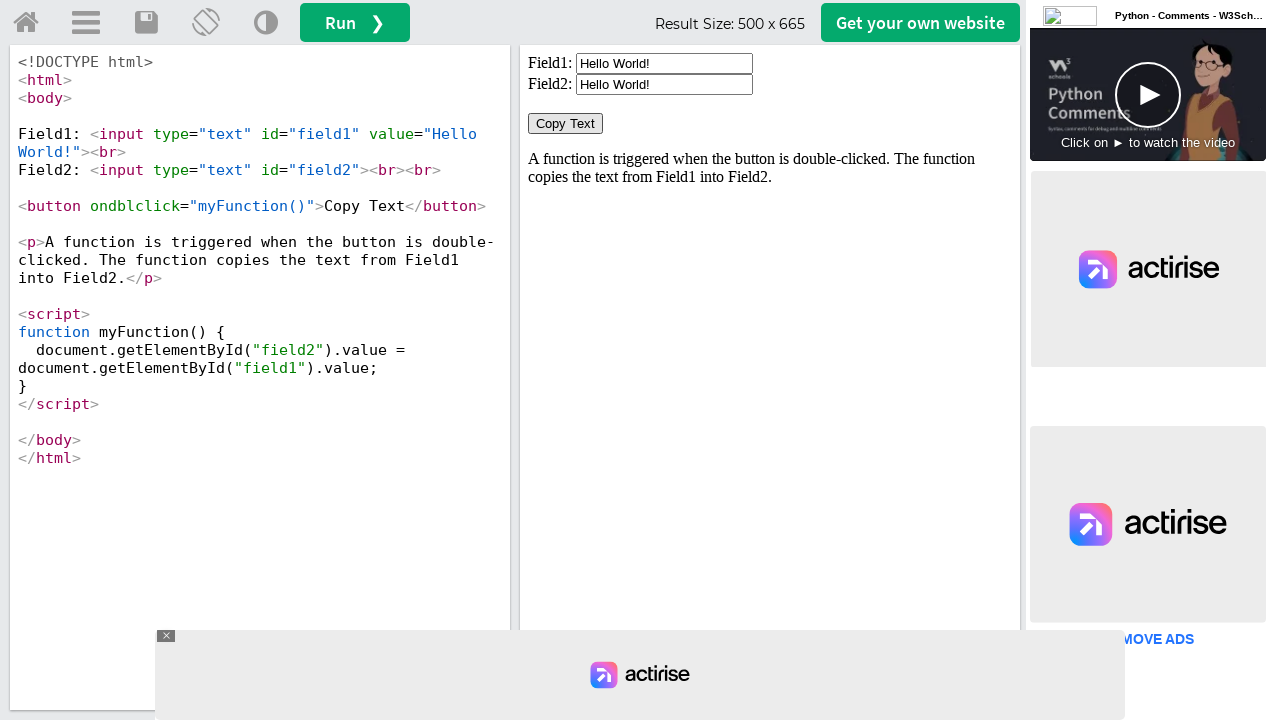